Tests dynamic element loading functionality by clicking a start button and waiting for a welcome message to appear on the page.

Starting URL: http://syntaxprojects.com/dynamic-elements-loading.php

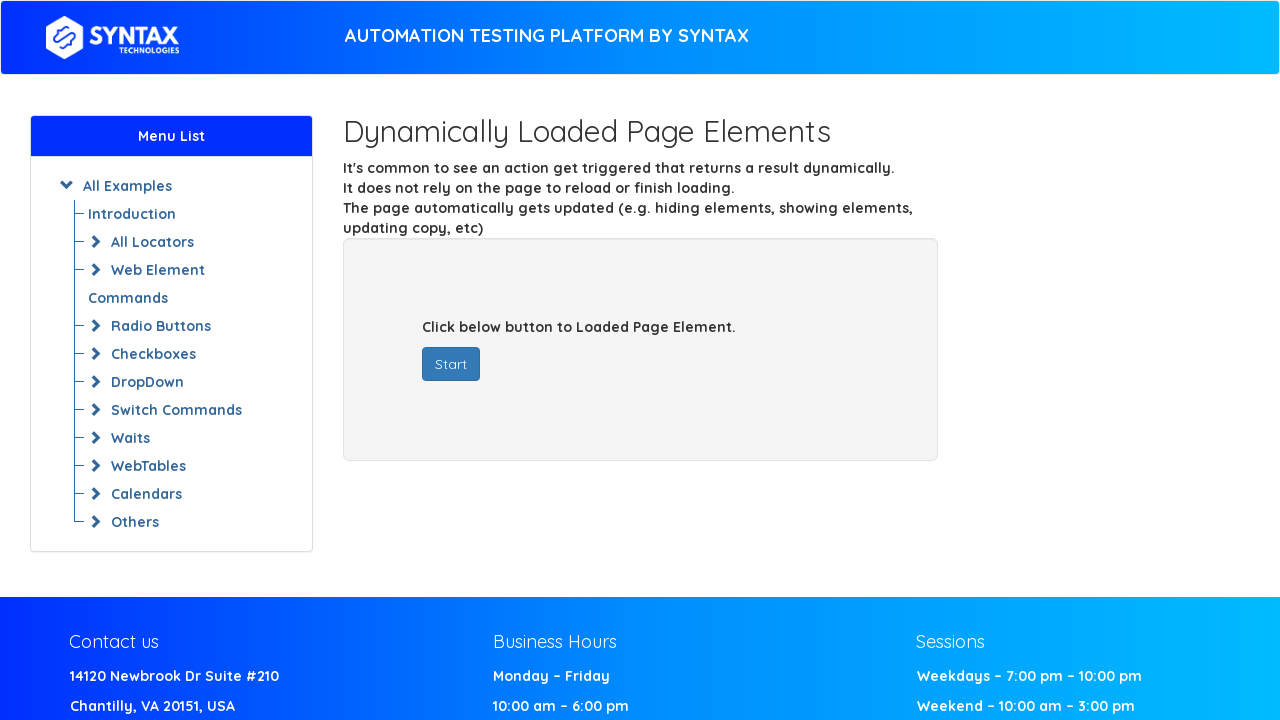

Clicked the start button to initiate dynamic element loading at (451, 364) on button#startButton
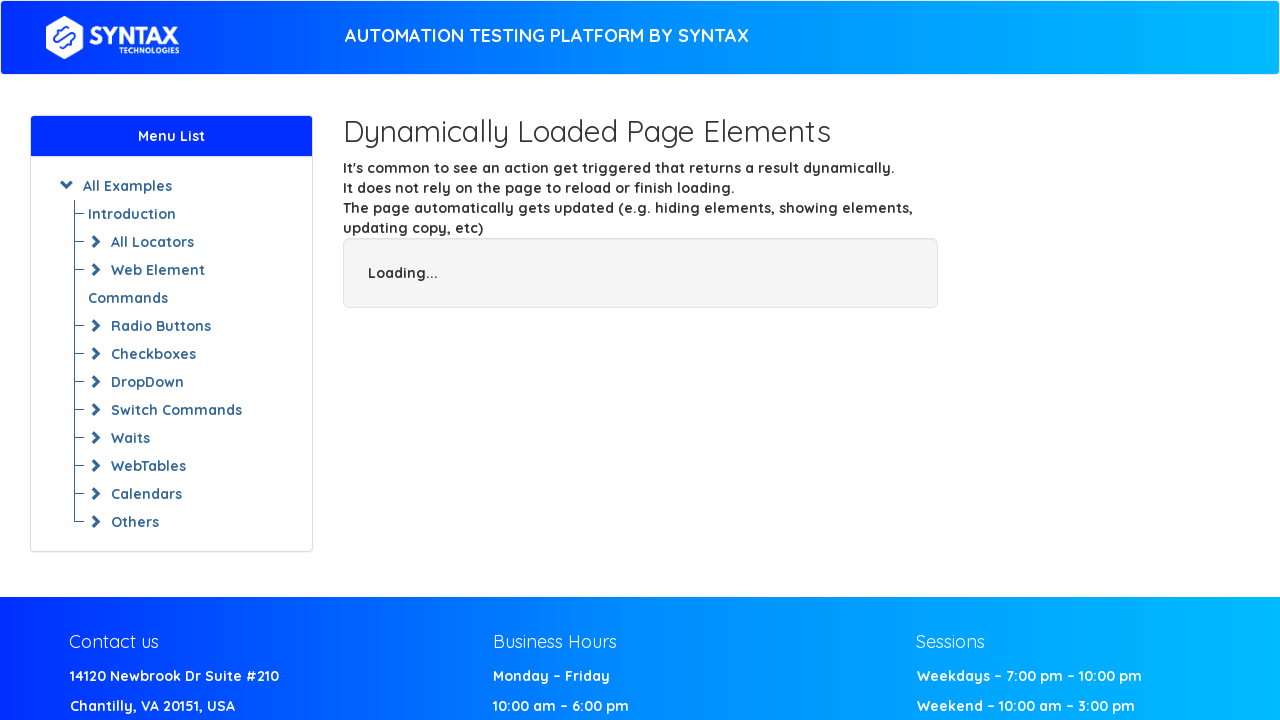

Welcome message appeared on the page
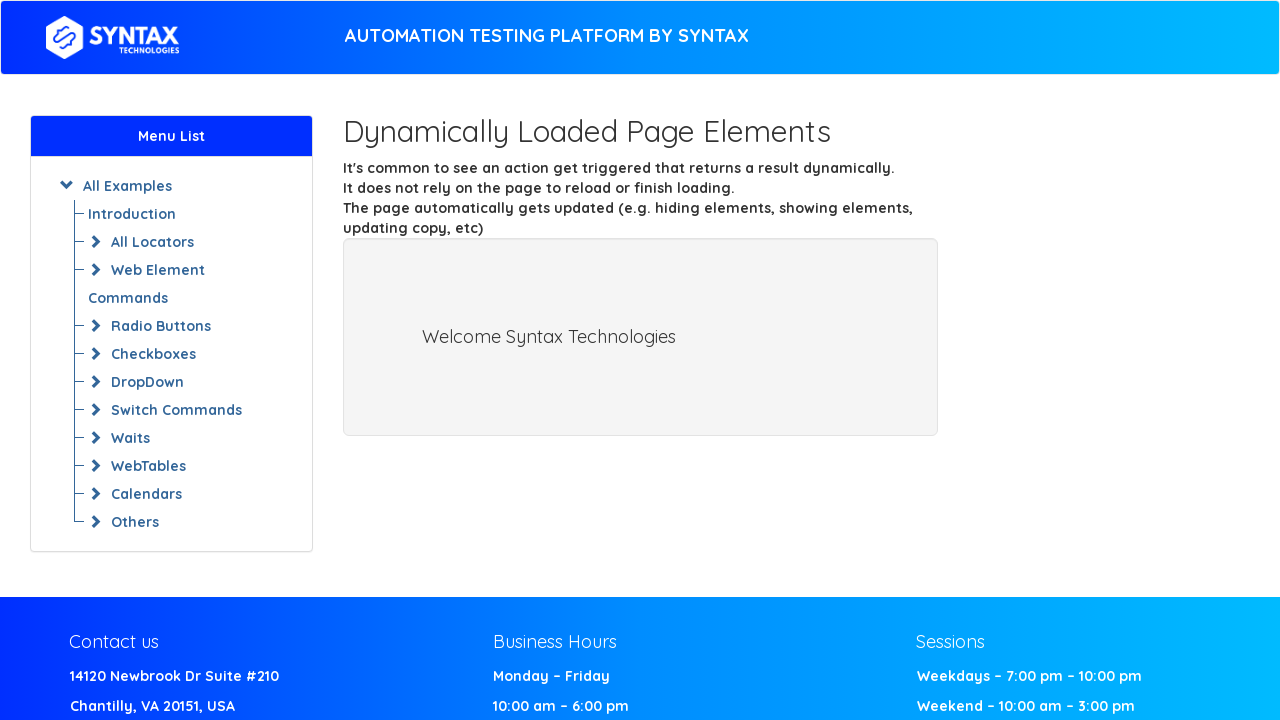

Verified that the welcome message element is visible
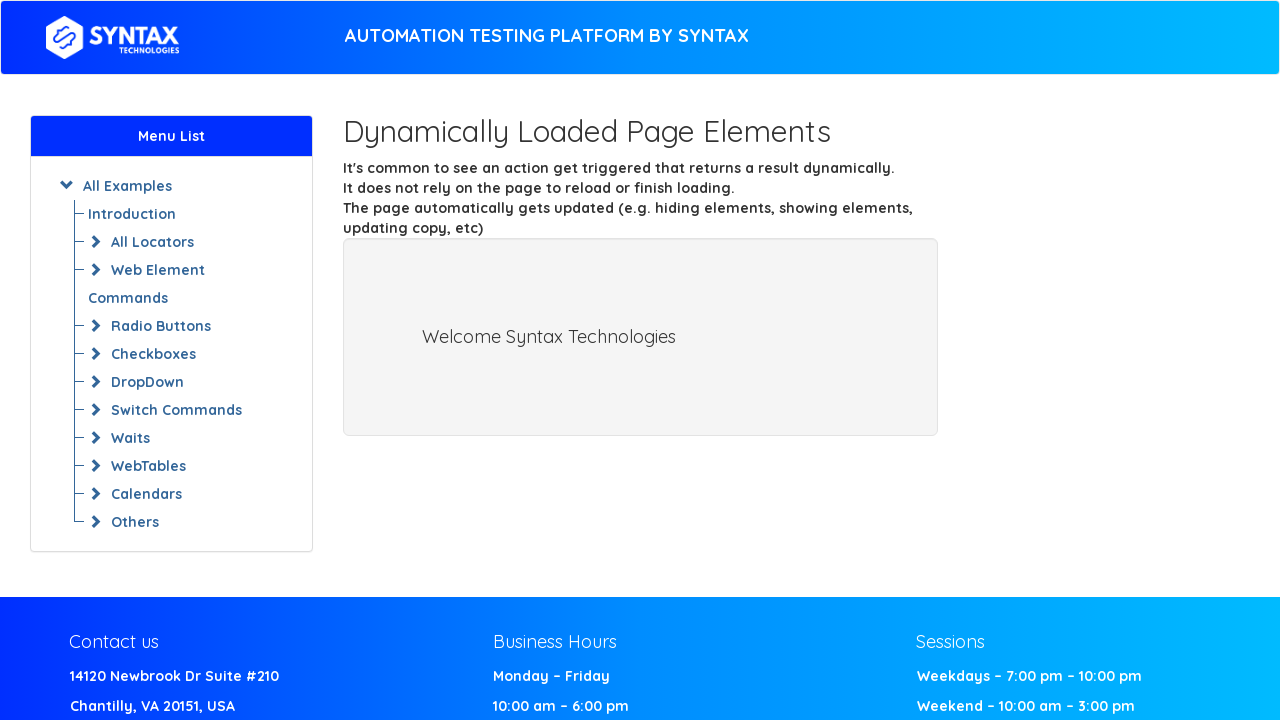

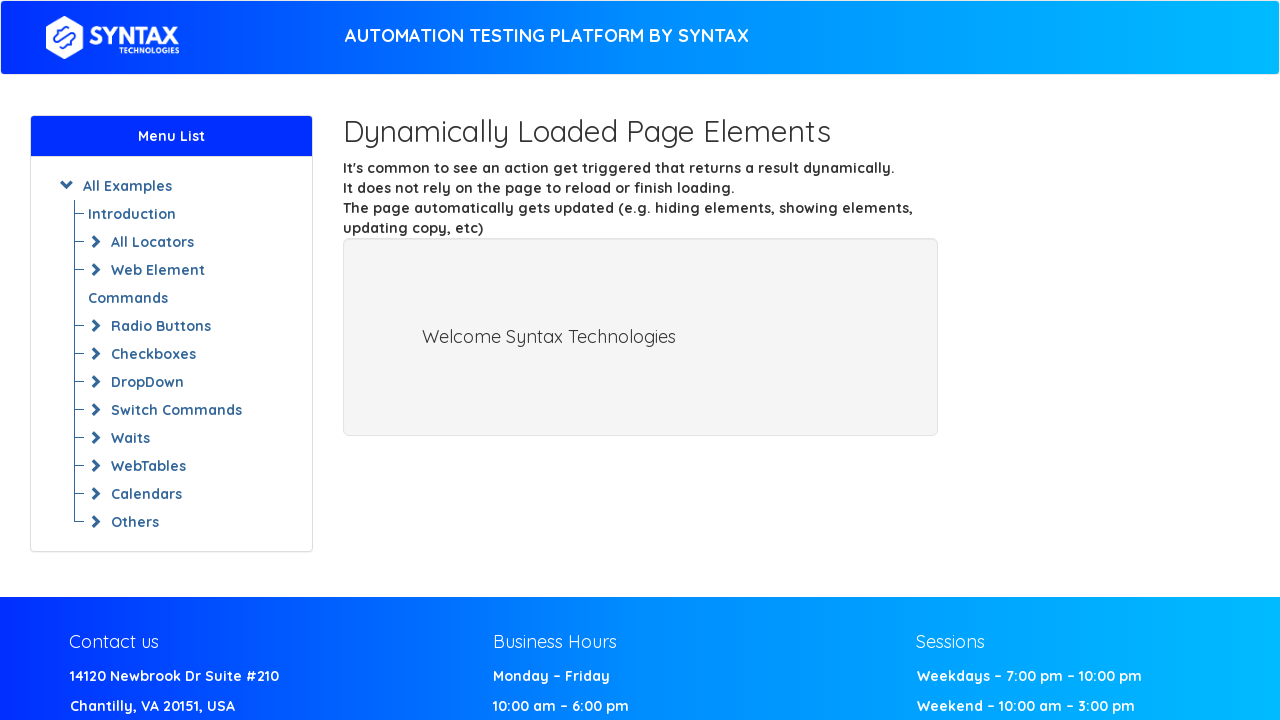